Tests file download functionality by navigating to a download page, clicking a download link, and verifying that the file is downloaded successfully.

Starting URL: https://the-internet.herokuapp.com/download

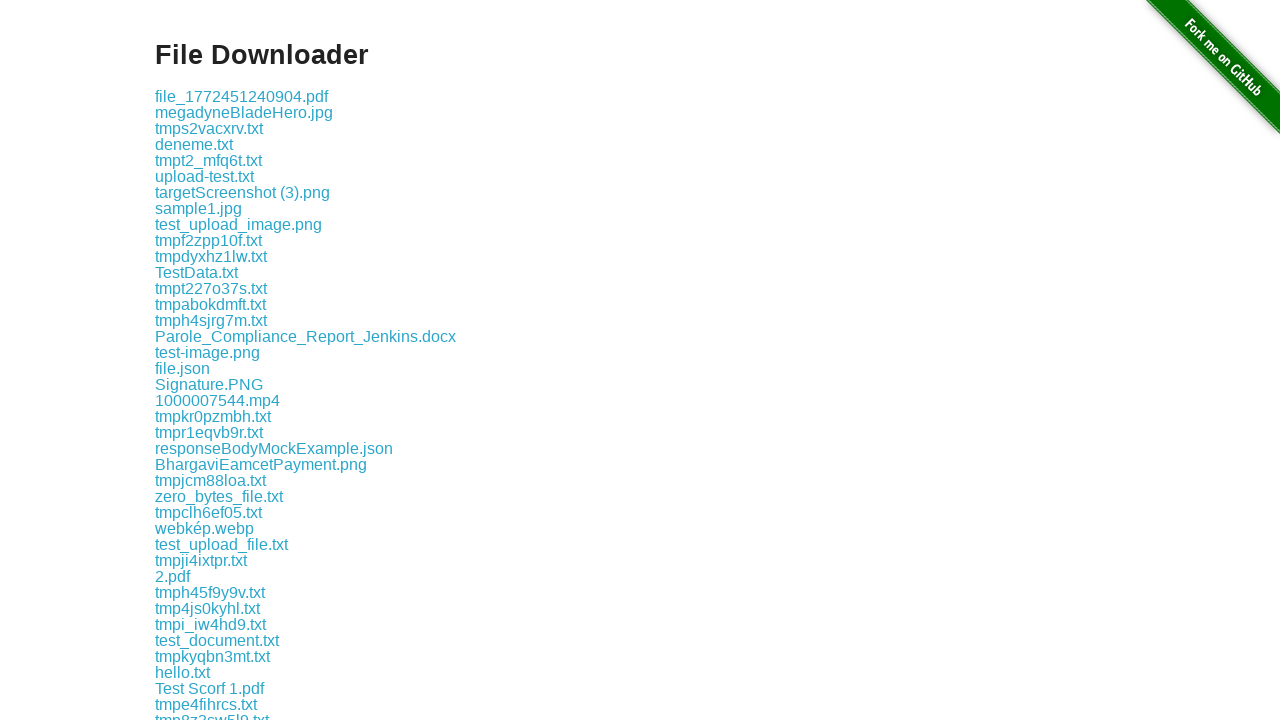

Clicked download link and initiated file download at (242, 96) on .example a
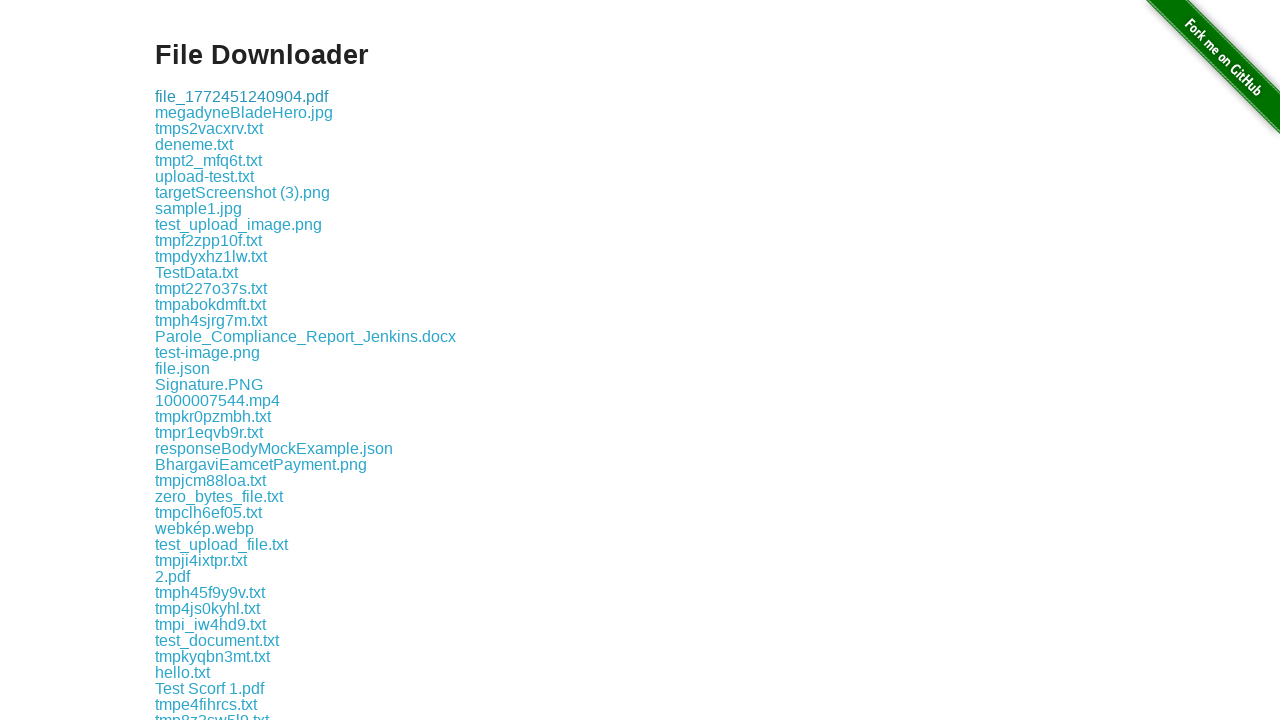

File download completed successfully
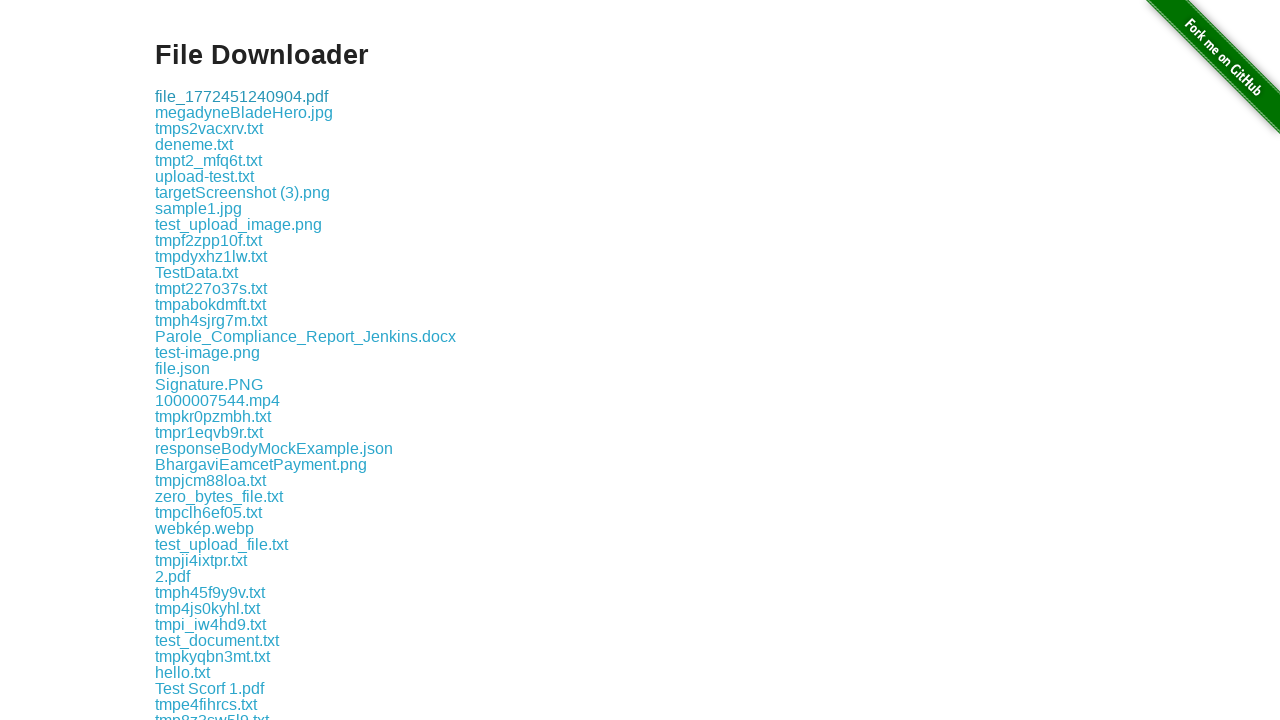

Verified that downloaded file path is not None
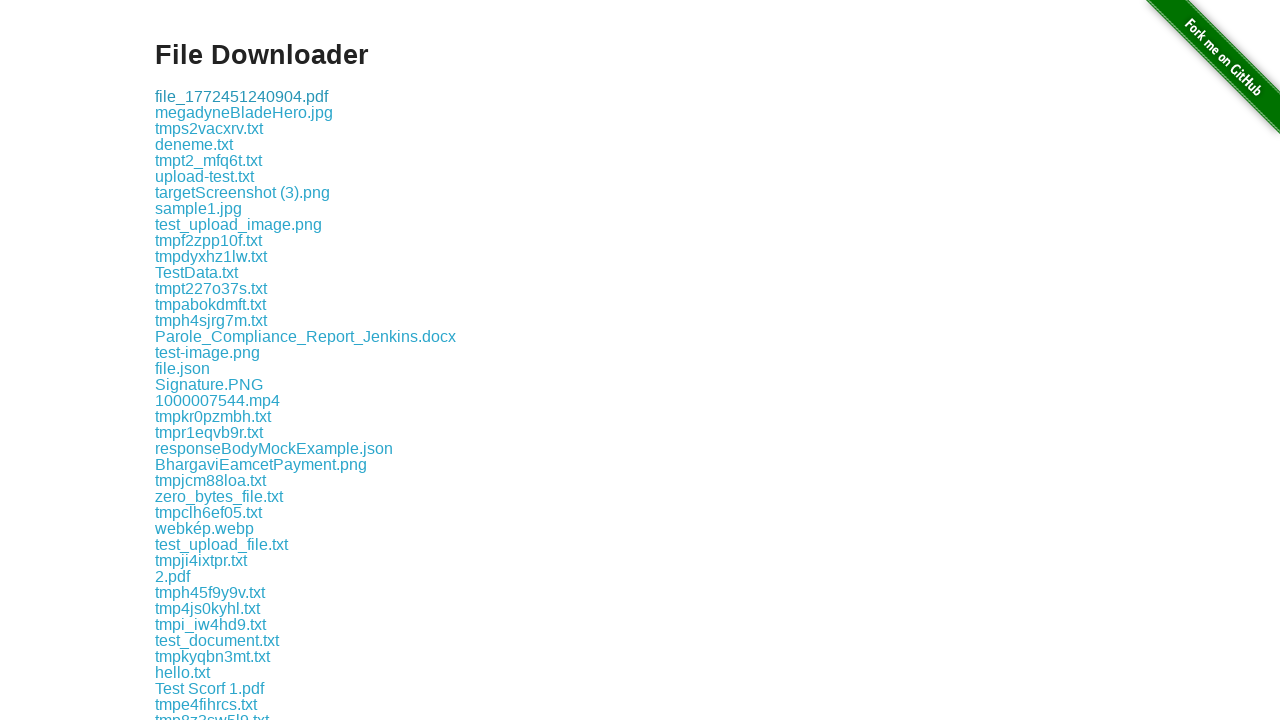

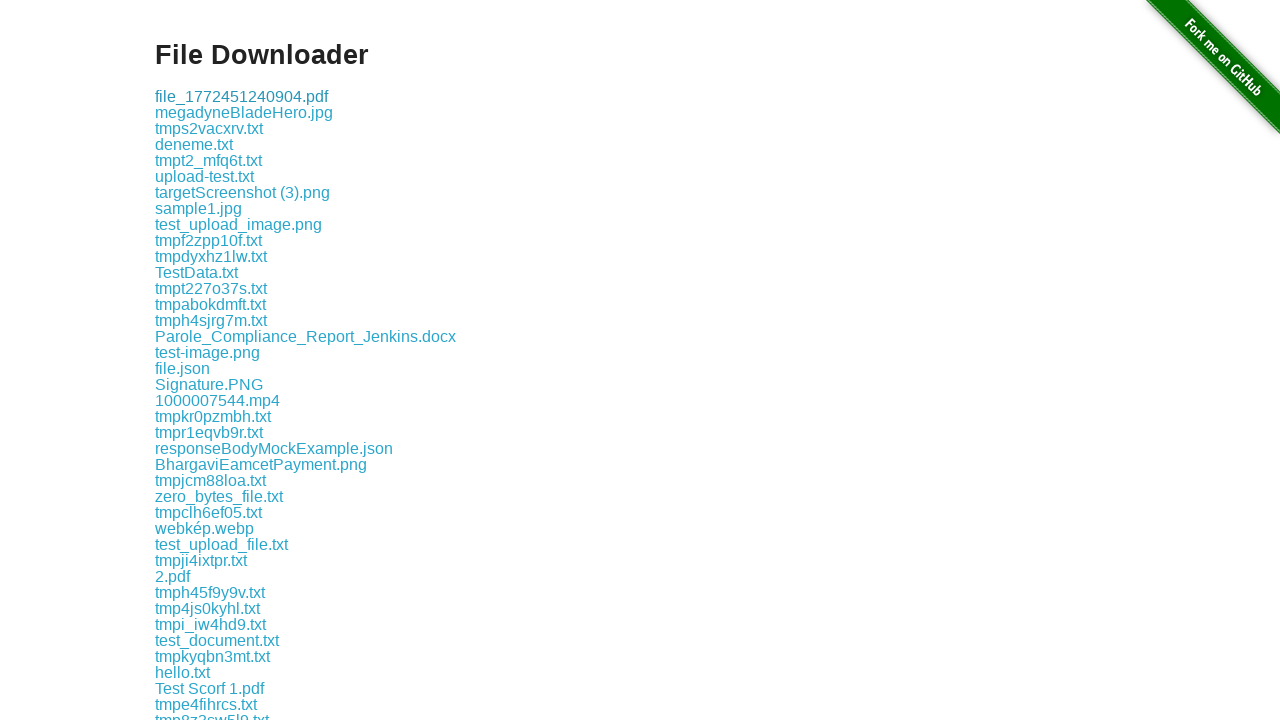